Tests JavaScript scrolling functionality by scrolling the page window down and then scrolling within a specific table element with a fixed header.

Starting URL: https://rahulshettyacademy.com/AutomationPractice/

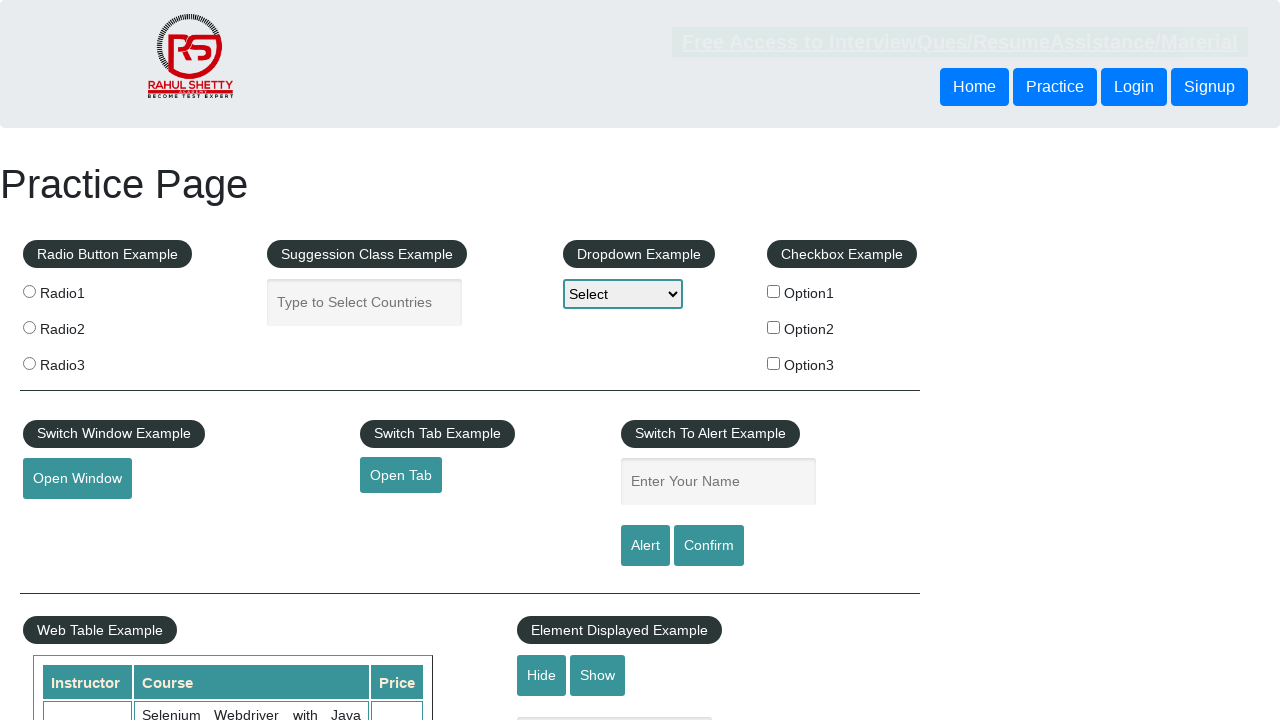

Scrolled page window down by 500 pixels
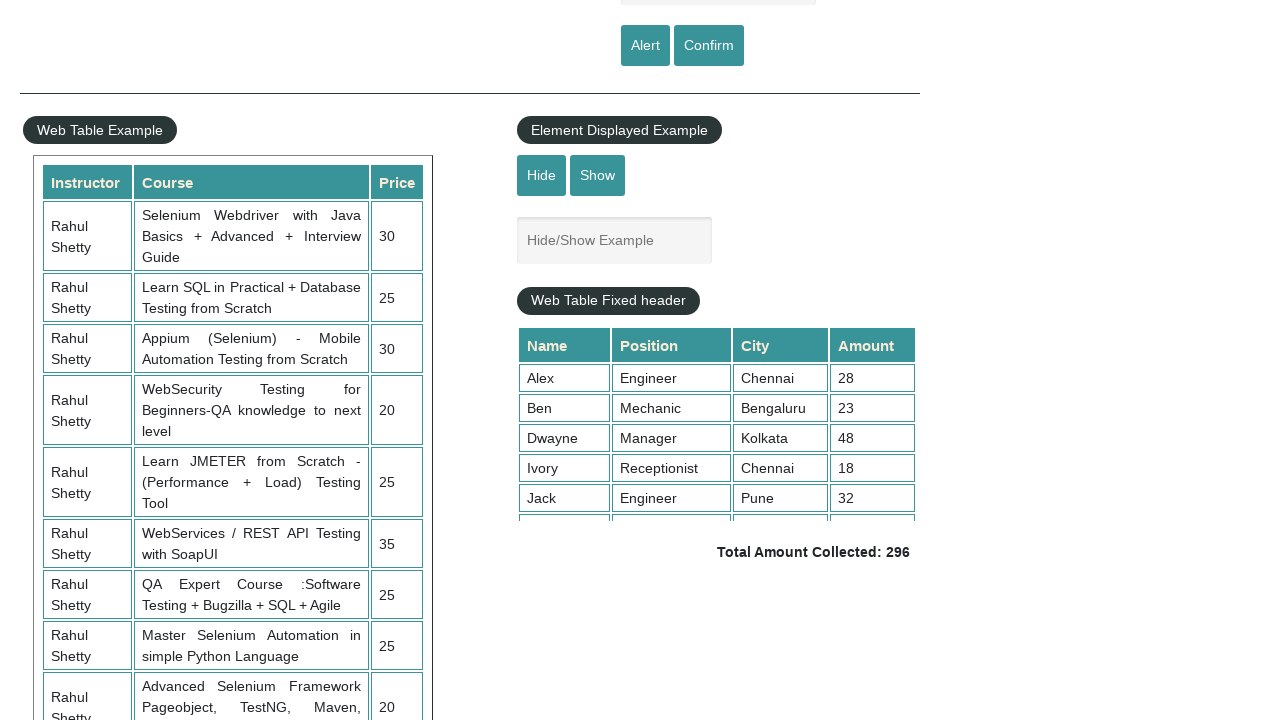

Waited 1 second for page scroll to complete
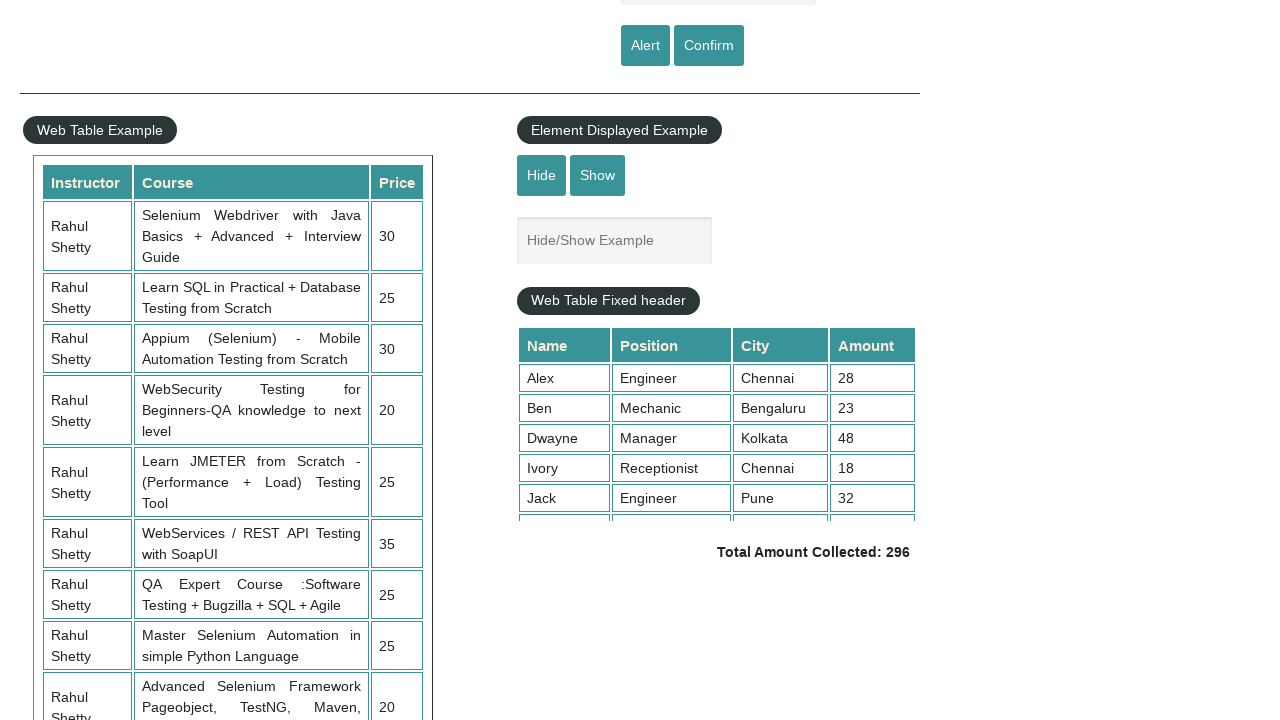

Scrolled table element with fixed header down by 500 pixels
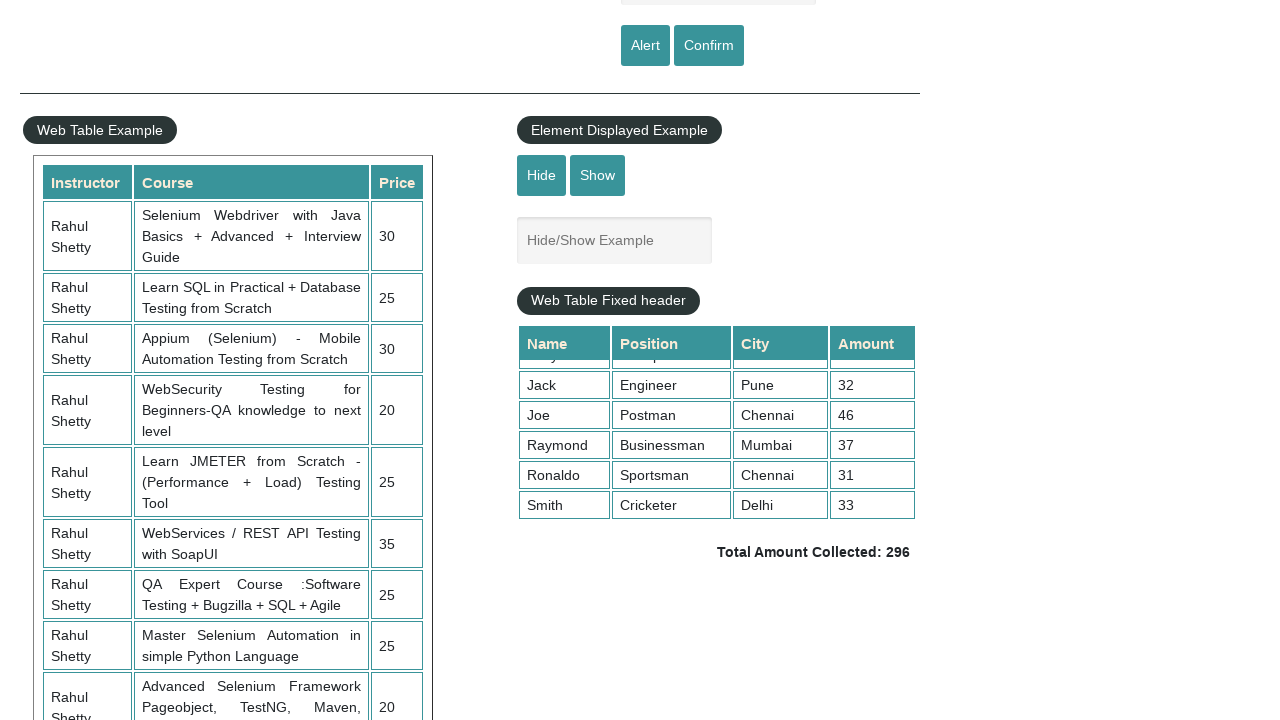

Confirmed table element with fixed header is present
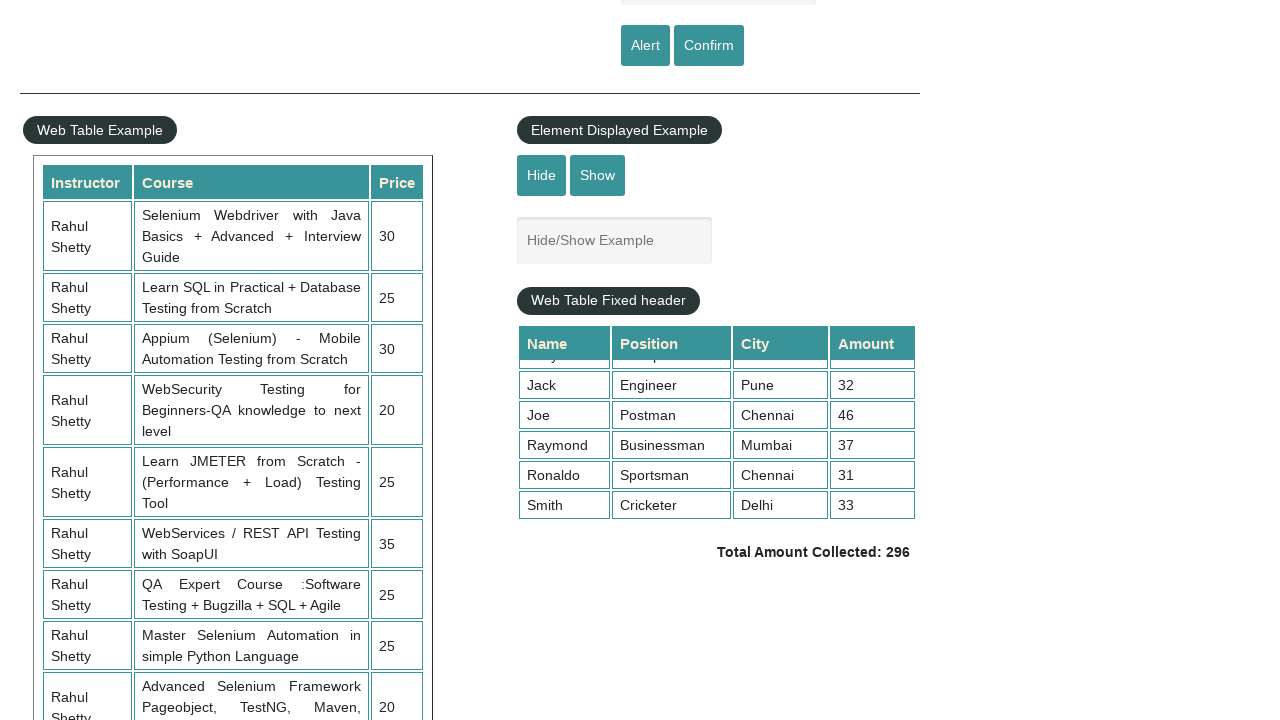

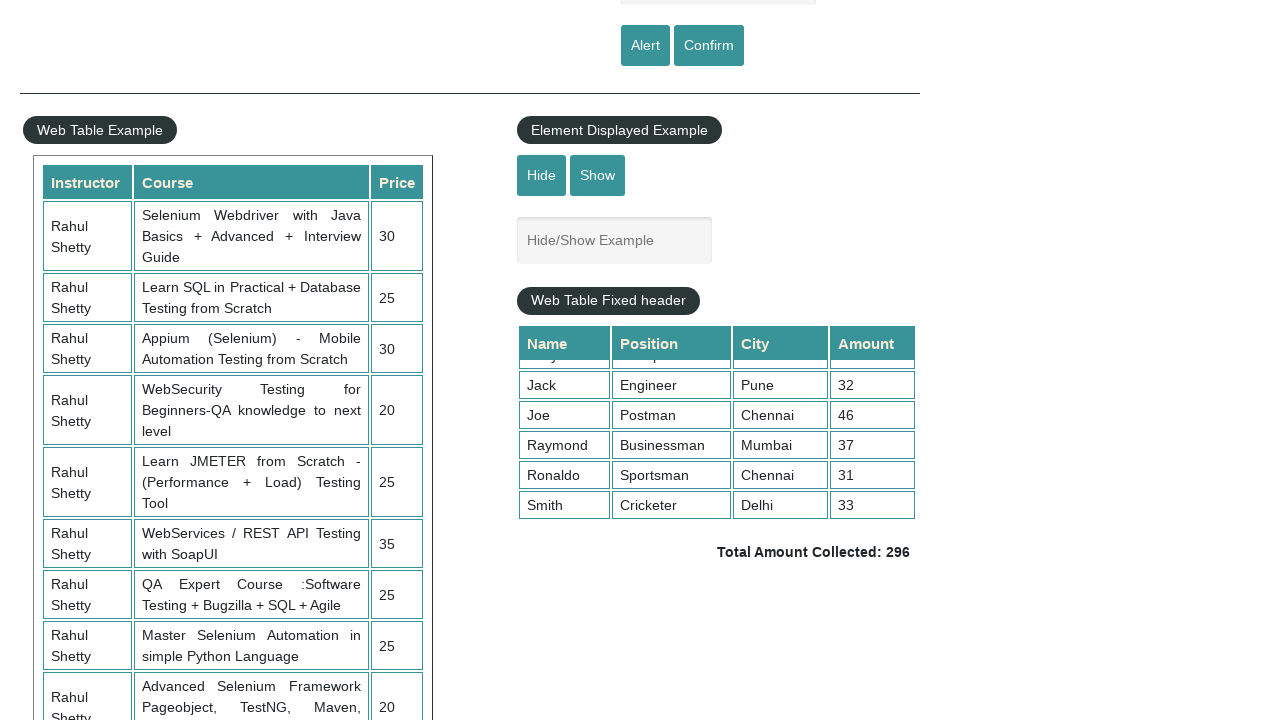